Tests autocomplete functionality by clicking on the autocomplete field and entering an address

Starting URL: https://formy-project.herokuapp.com/autocomplete

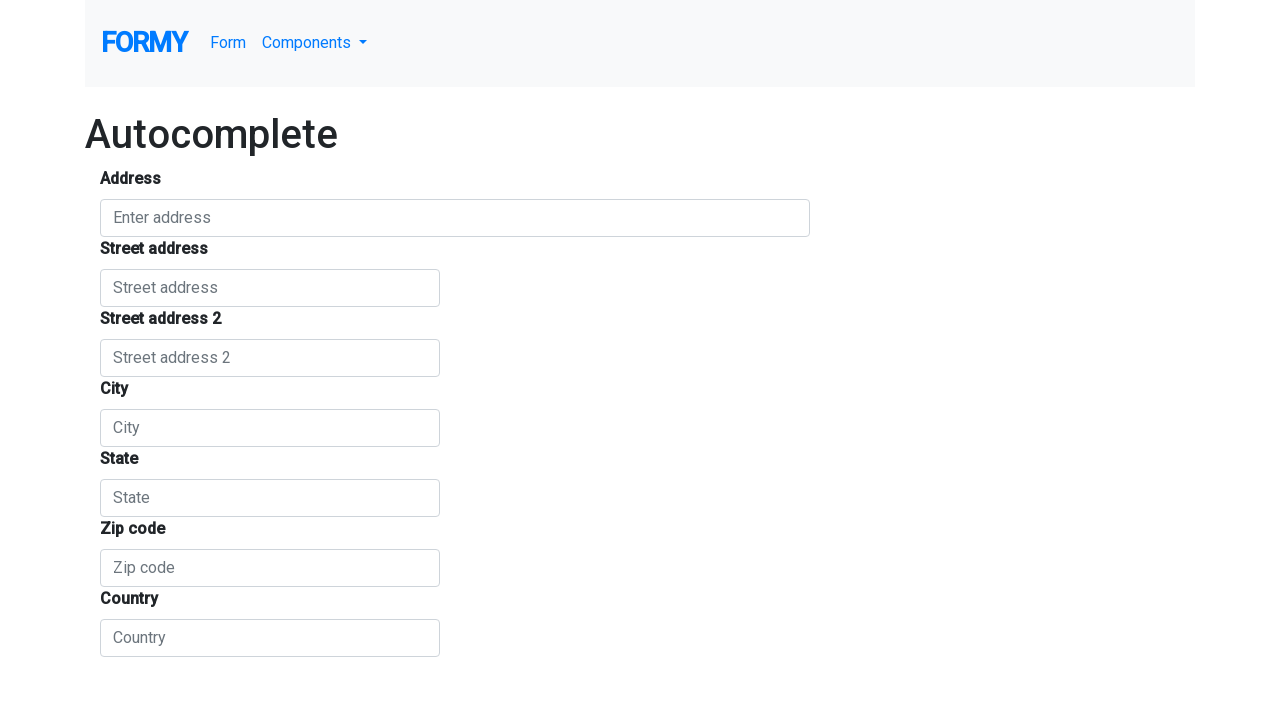

Clicked on the autocomplete field at (455, 218) on #autocomplete
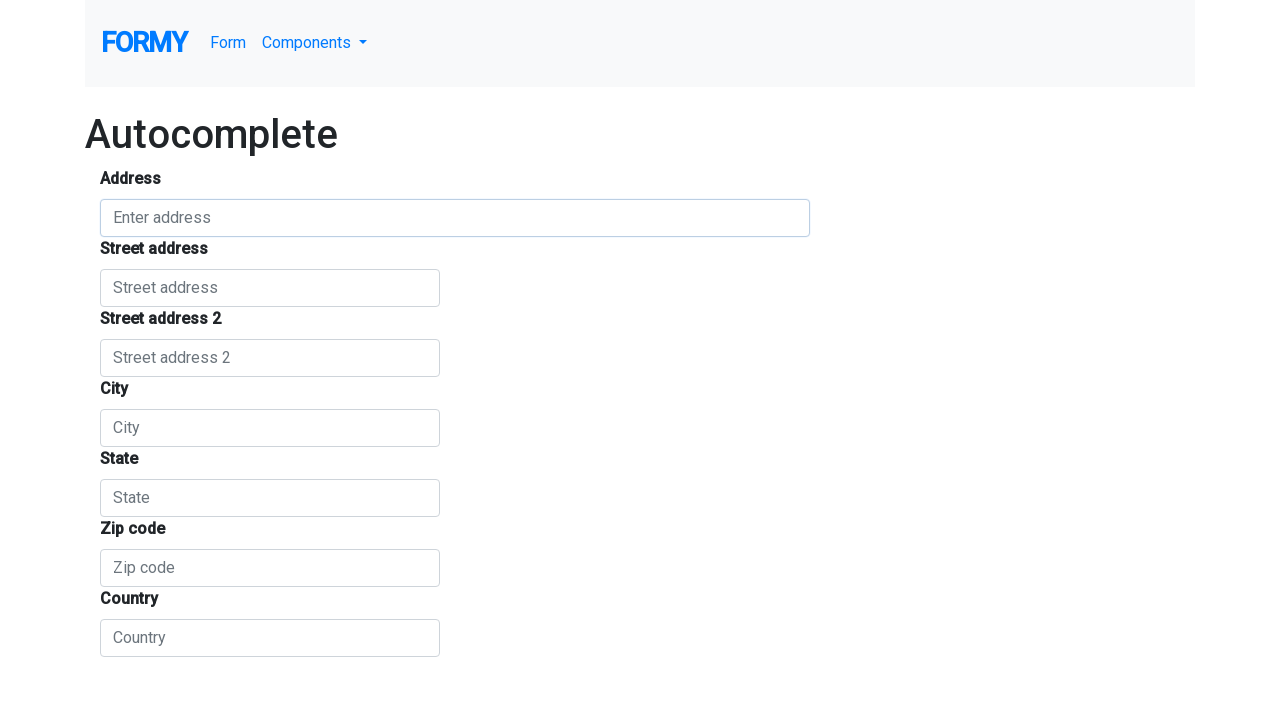

Entered address 'AP1277, 77th Street, 12th Sector' into autocomplete field on #autocomplete
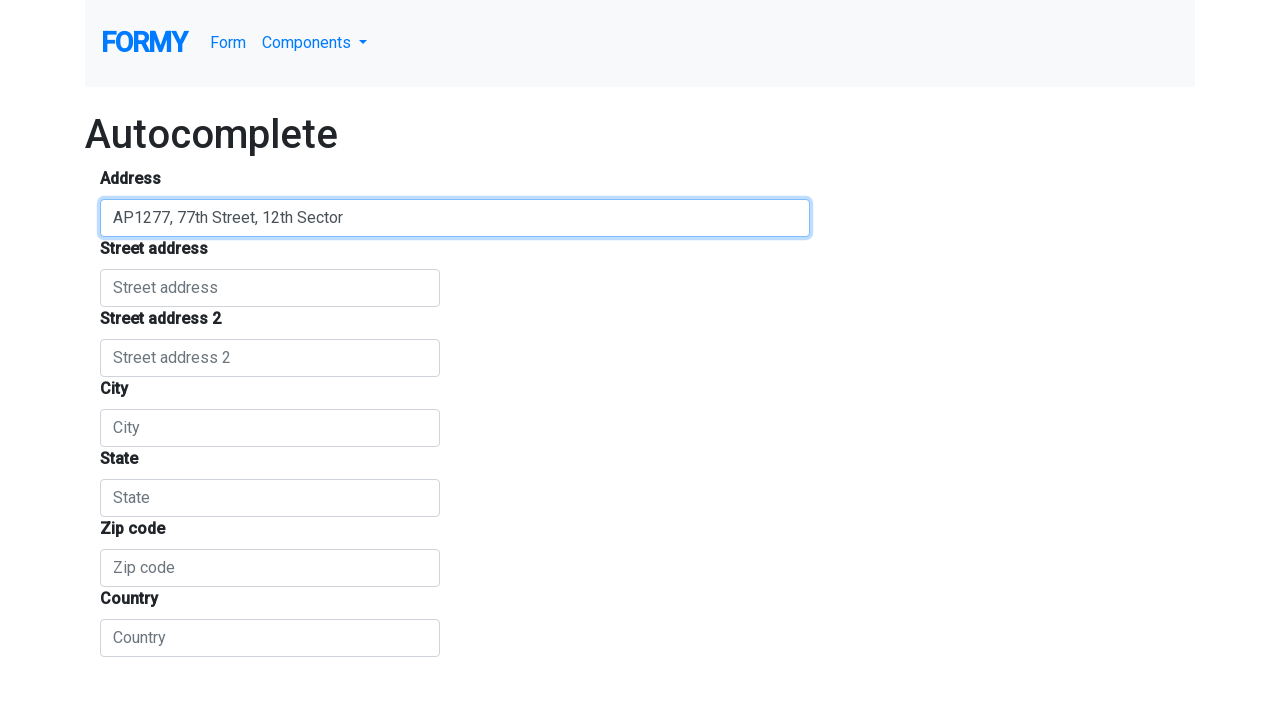

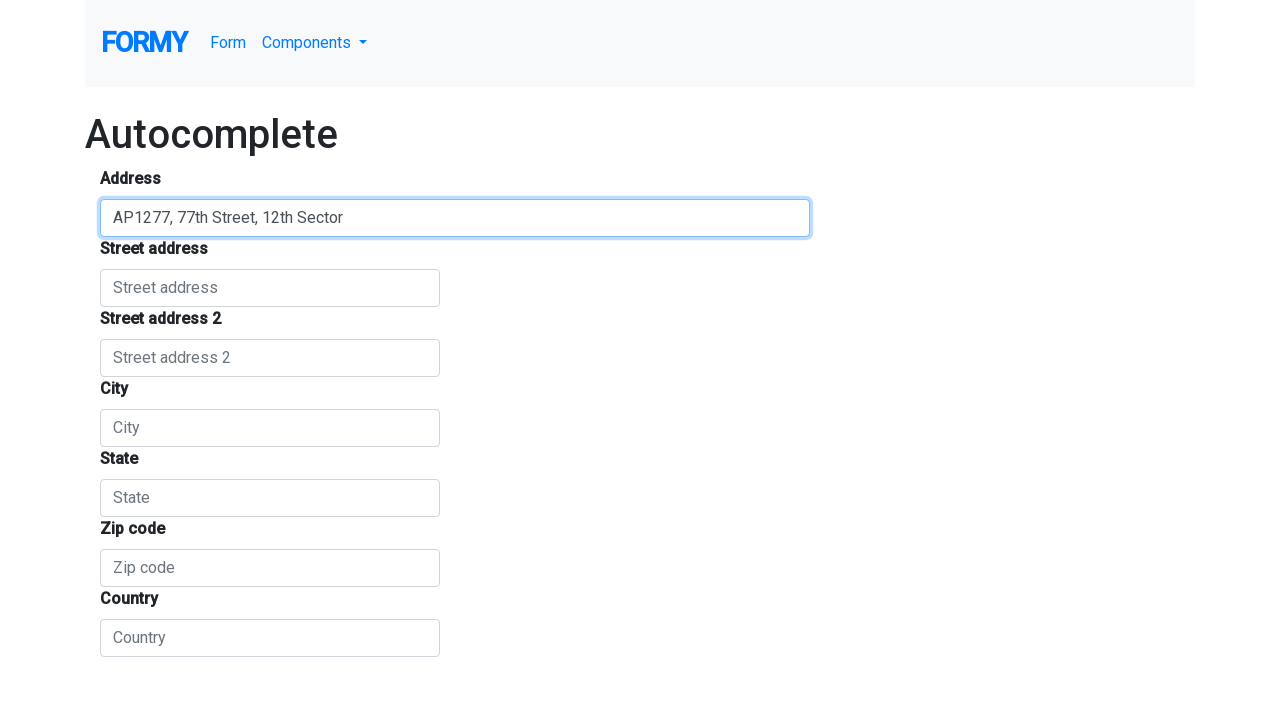